Tests the contact form submission by filling in name, email, subject, and message fields, then clicking the submit button to verify the form works correctly.

Starting URL: https://www.rouvenzietz.de

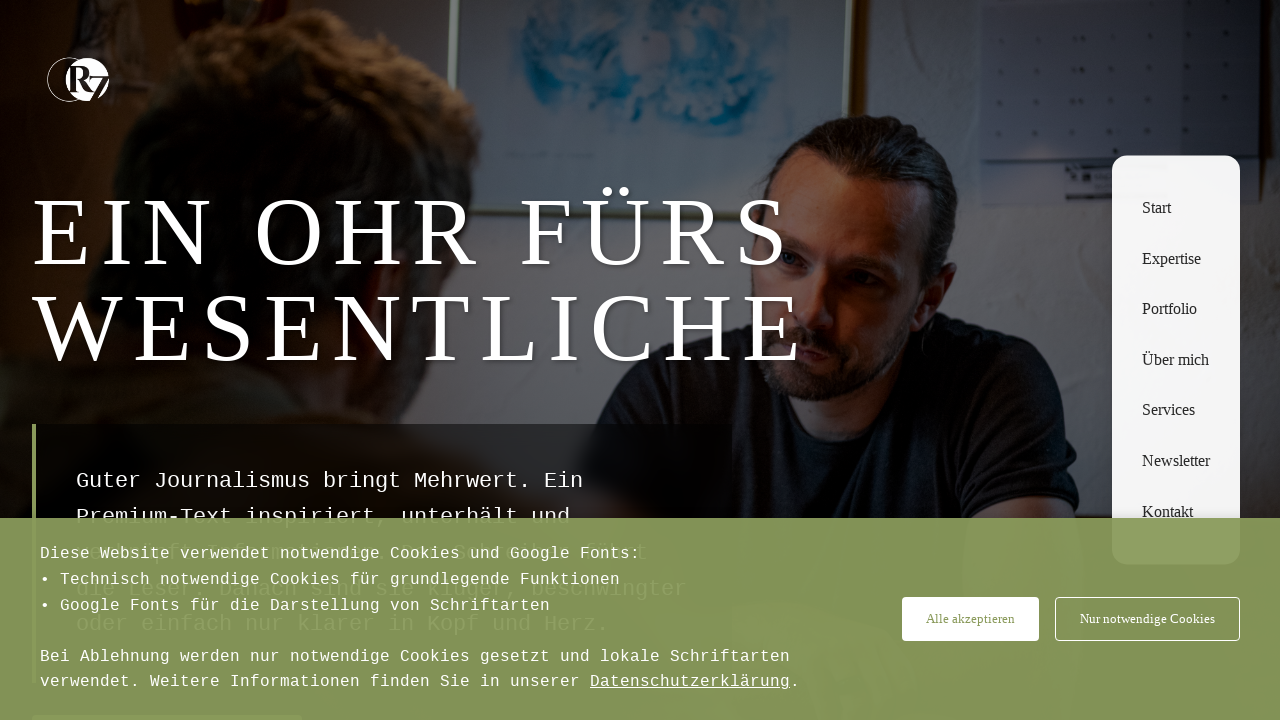

Contact form became visible within 15 seconds
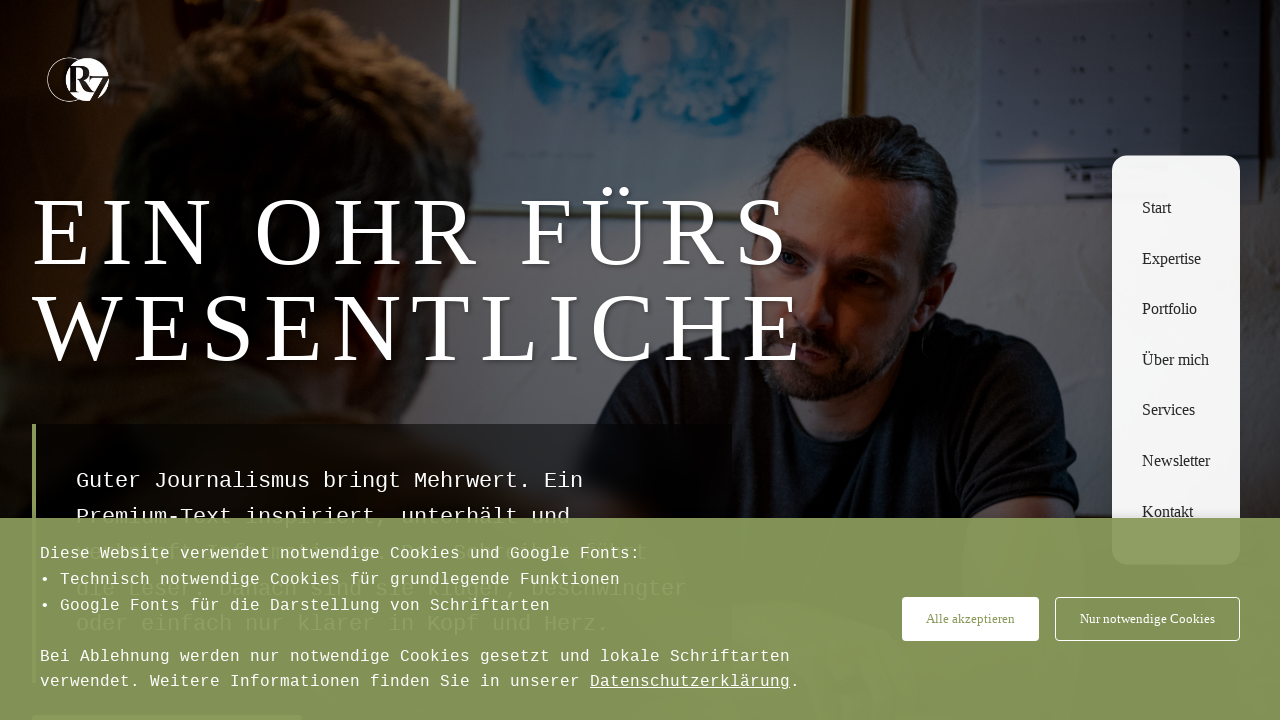

Scrolled contact form into view
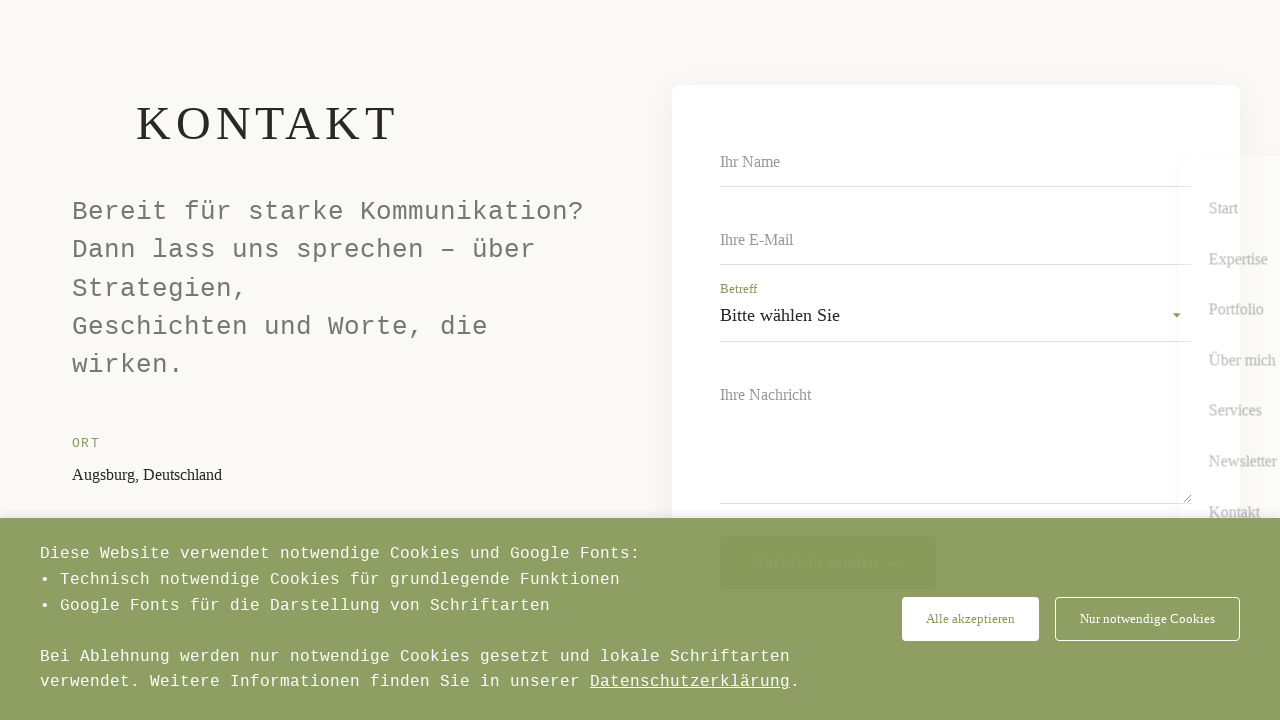

Filled name field with 'Test User Playwright' on #name
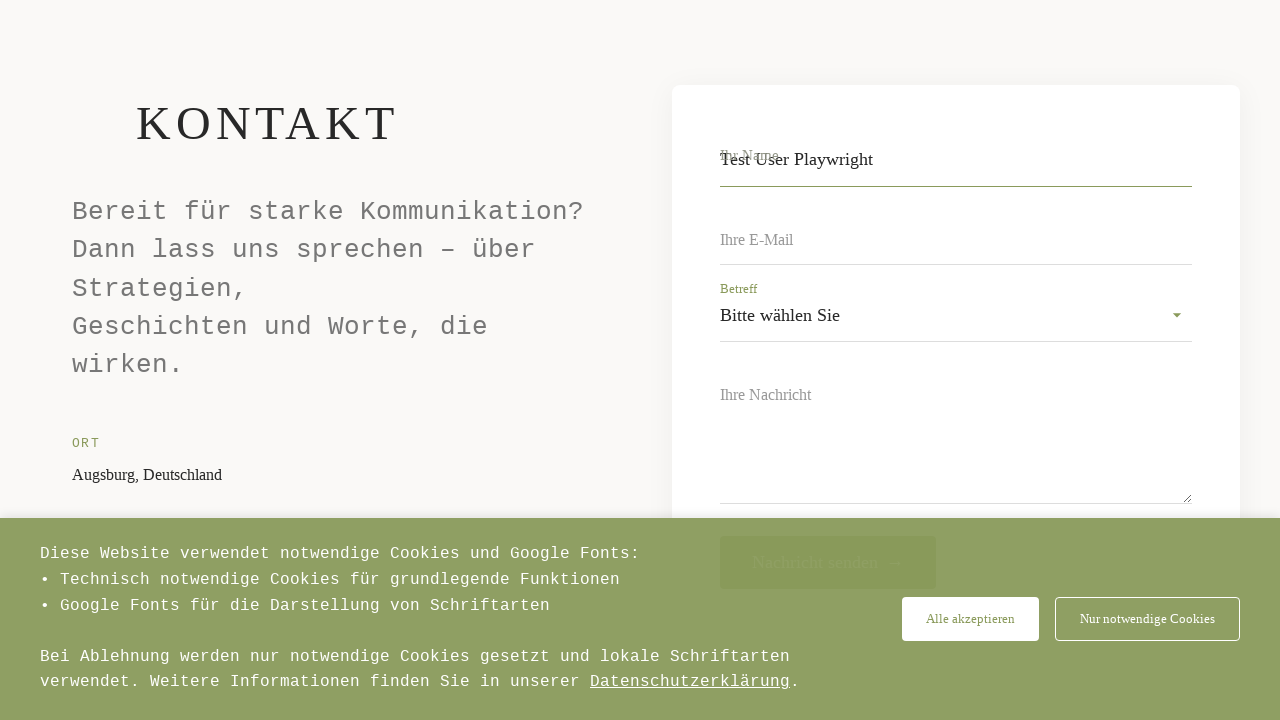

Filled email field with 'playwright-test-7842@example.com' on #email
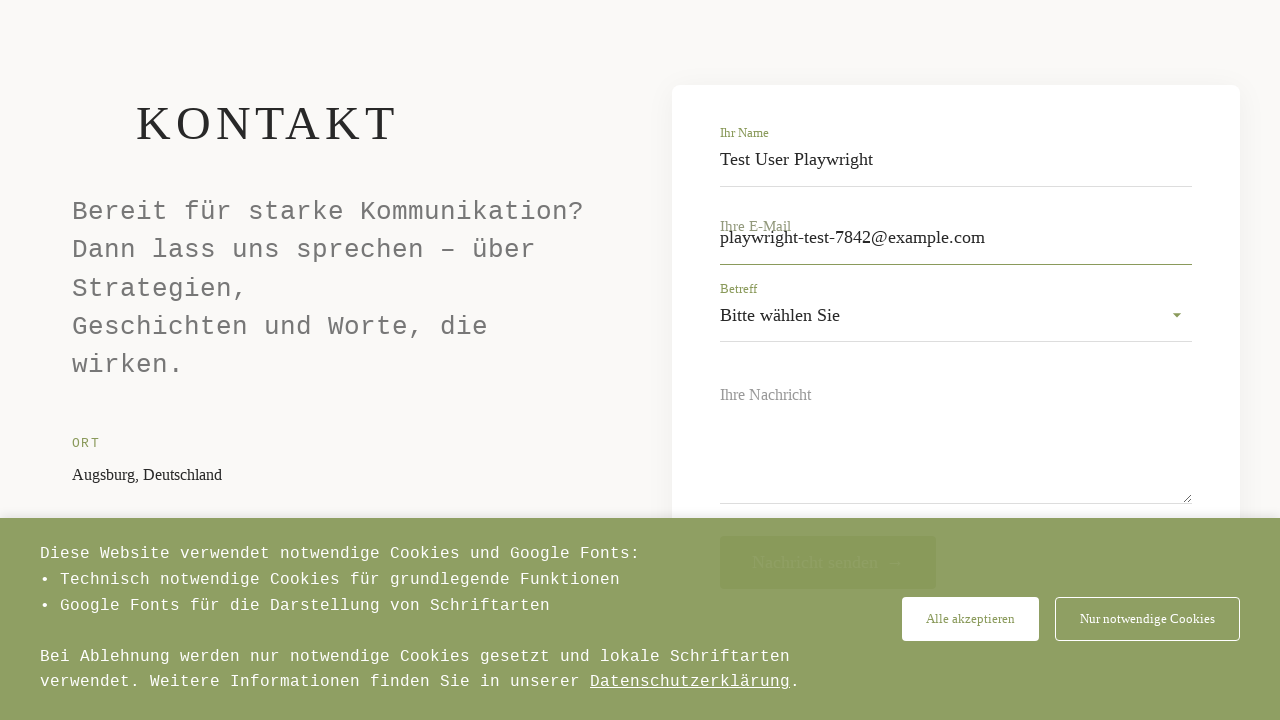

Selected 'other' option from subject dropdown on #subject
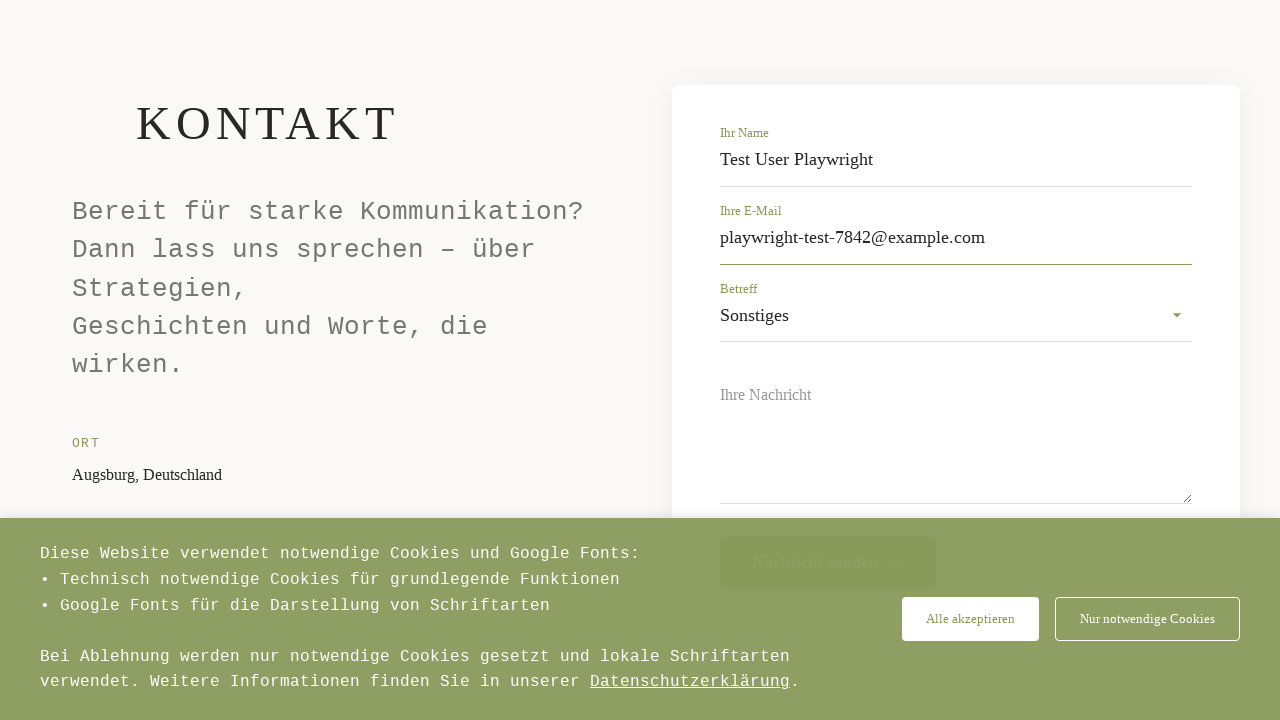

Filled message field with automated test message on #message
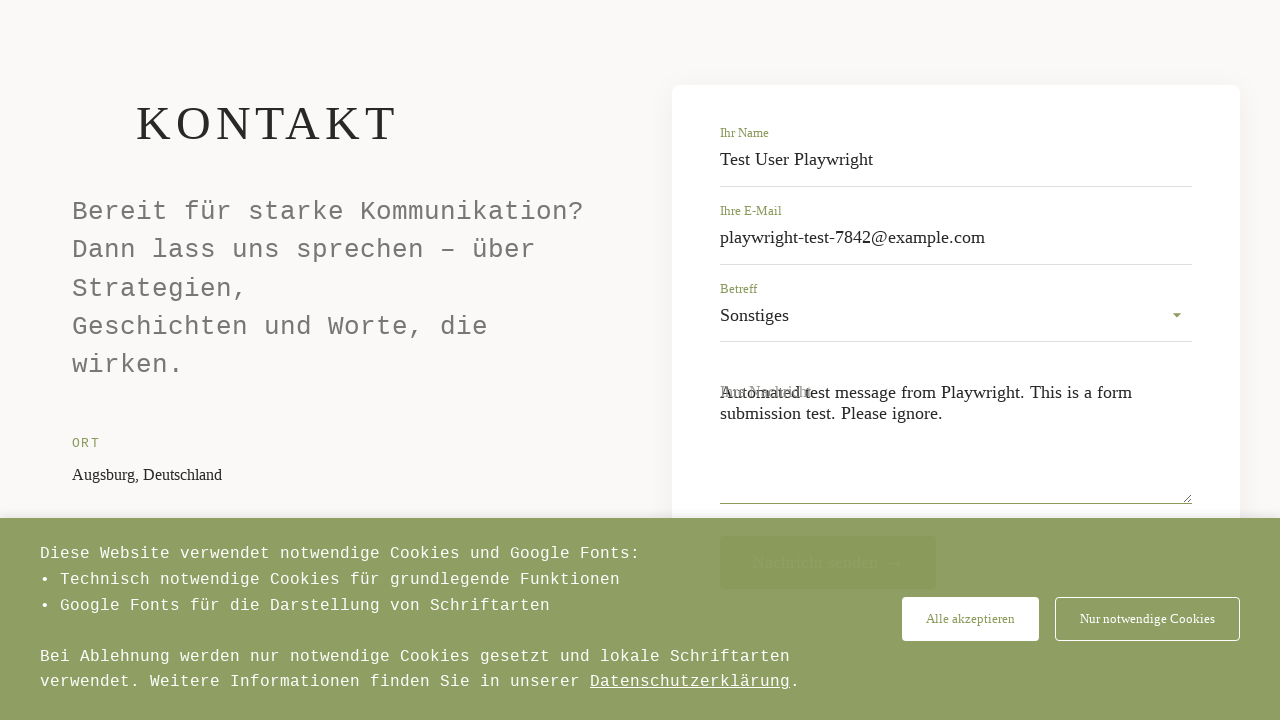

Clicked the submit button to send the contact form at (828, 428) on #contact-form .submit-button
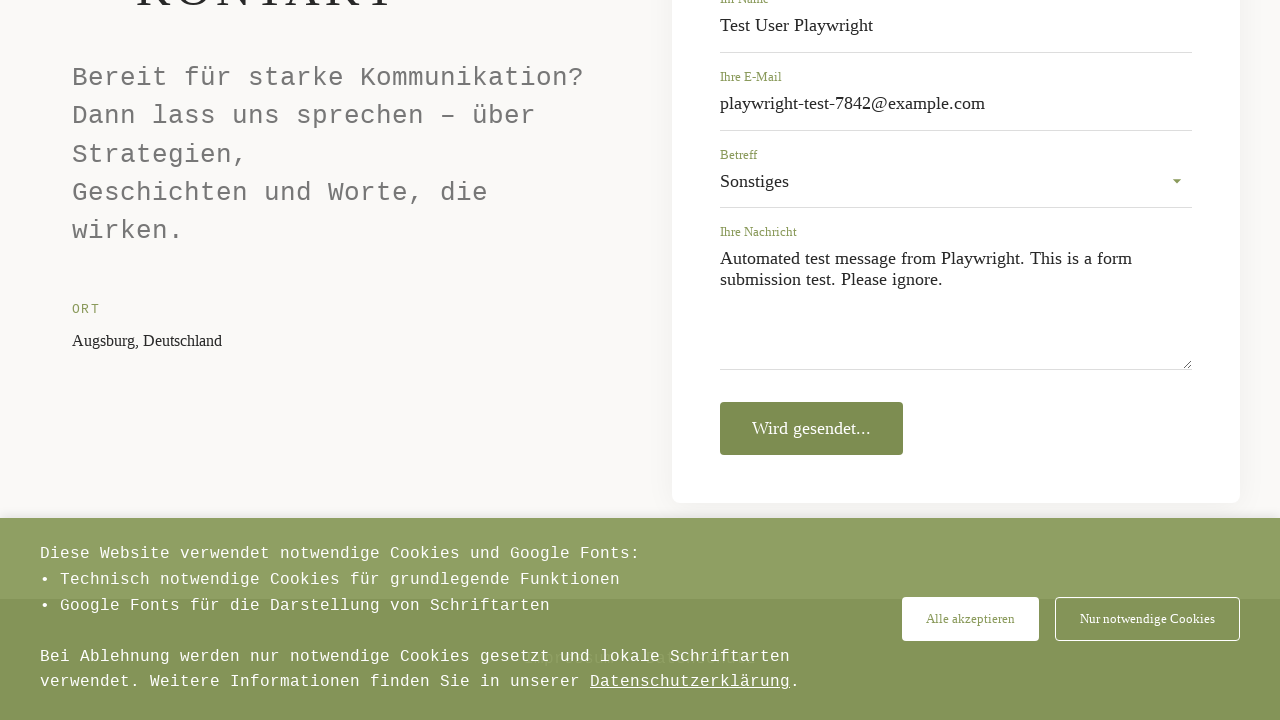

Waited 3 seconds for form submission response/feedback
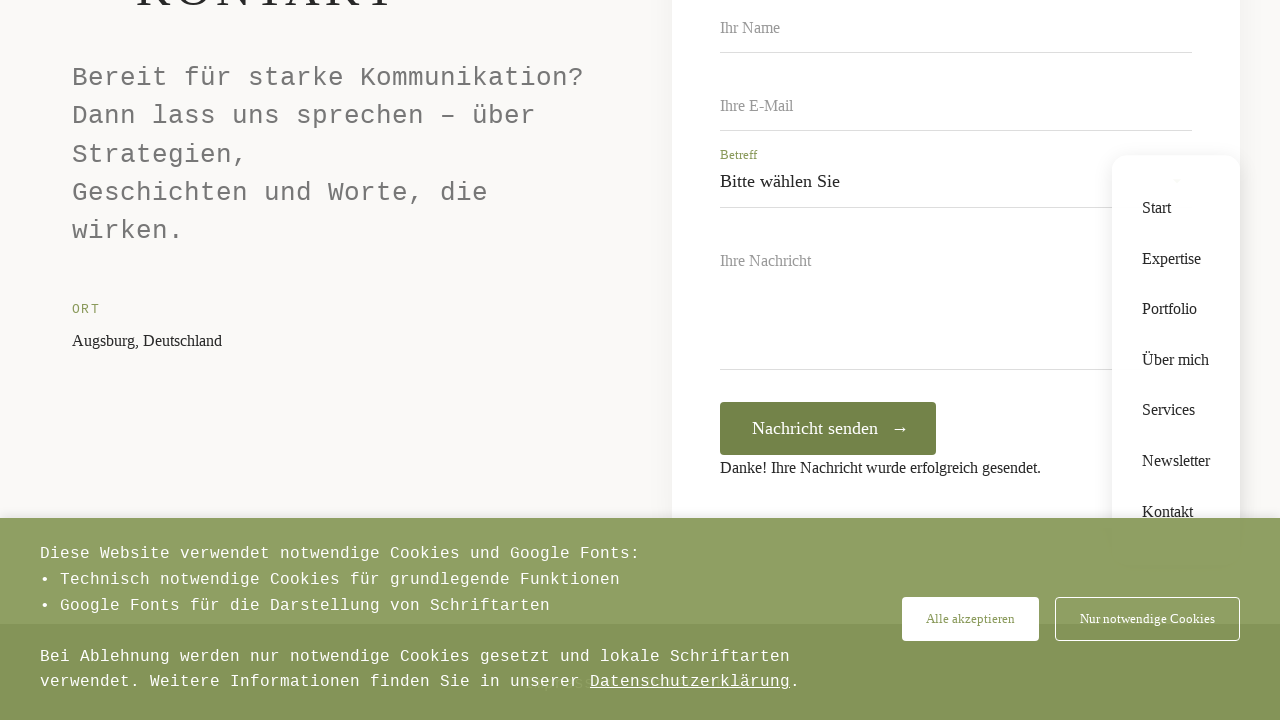

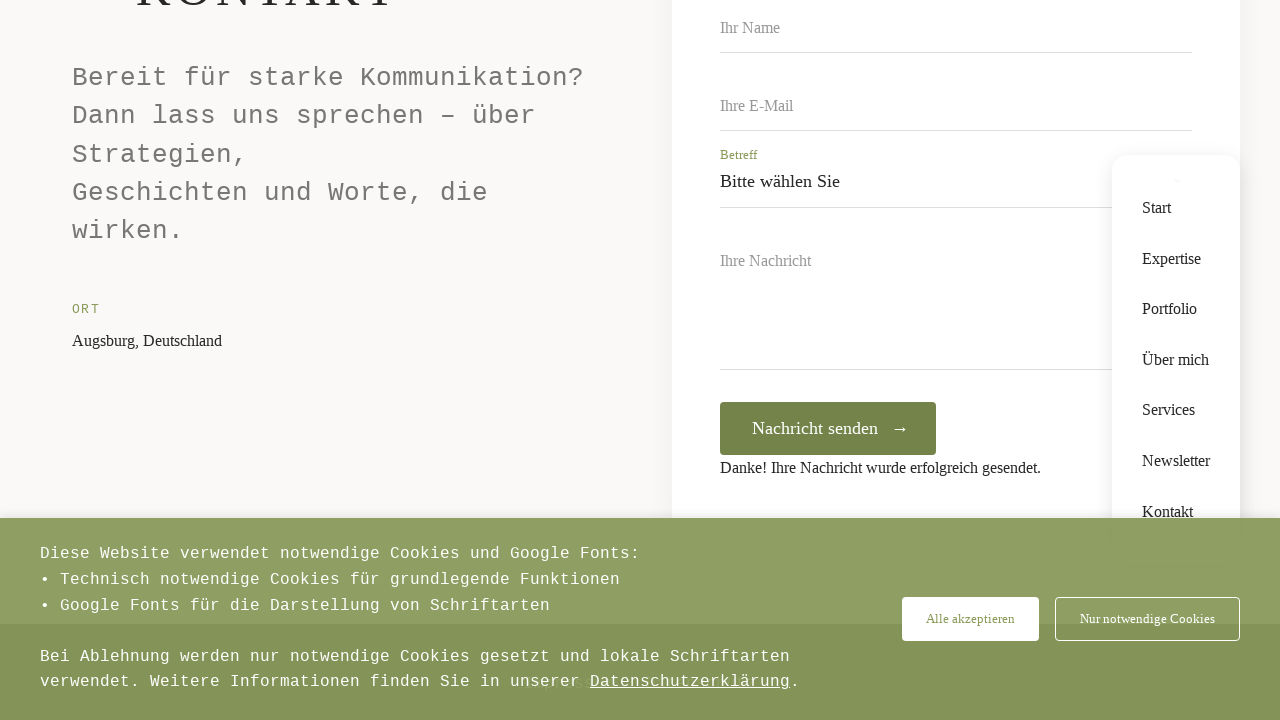